Navigates to ifconfig.co to check IP information, then navigates to perforce.com website and waits for the page to load.

Starting URL: https://ifconfig.co

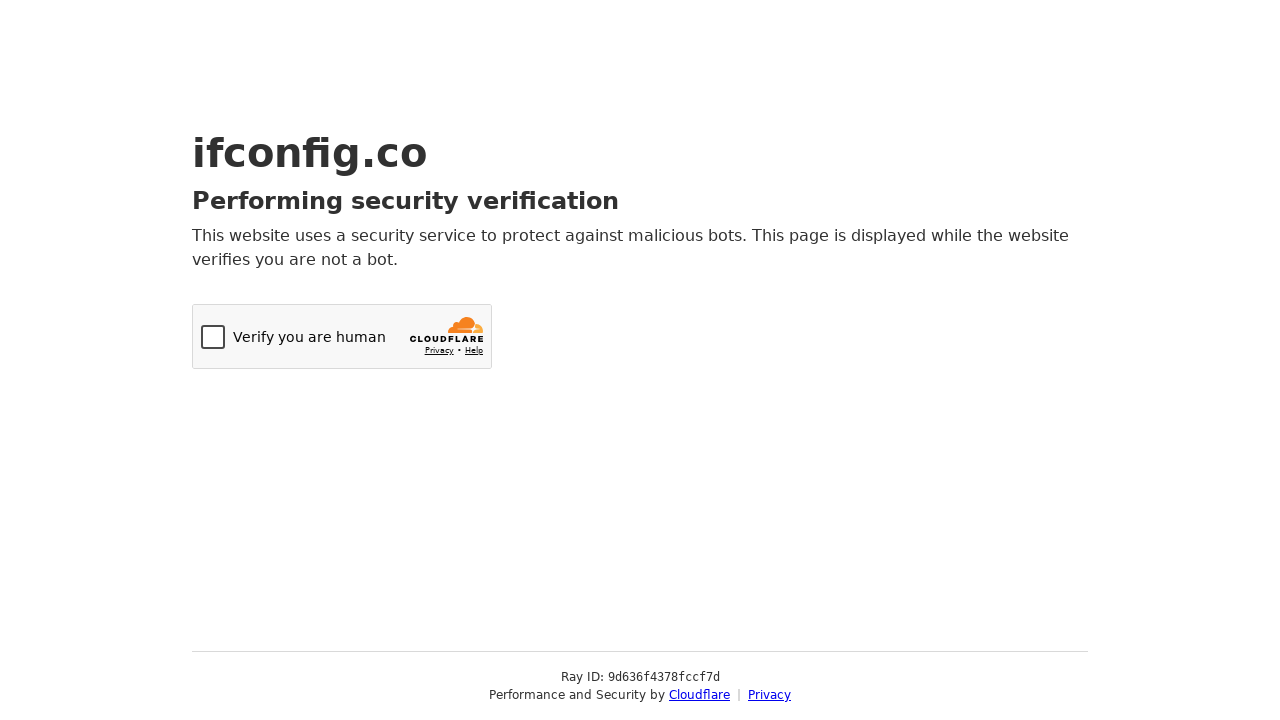

Navigated to perforce.com website
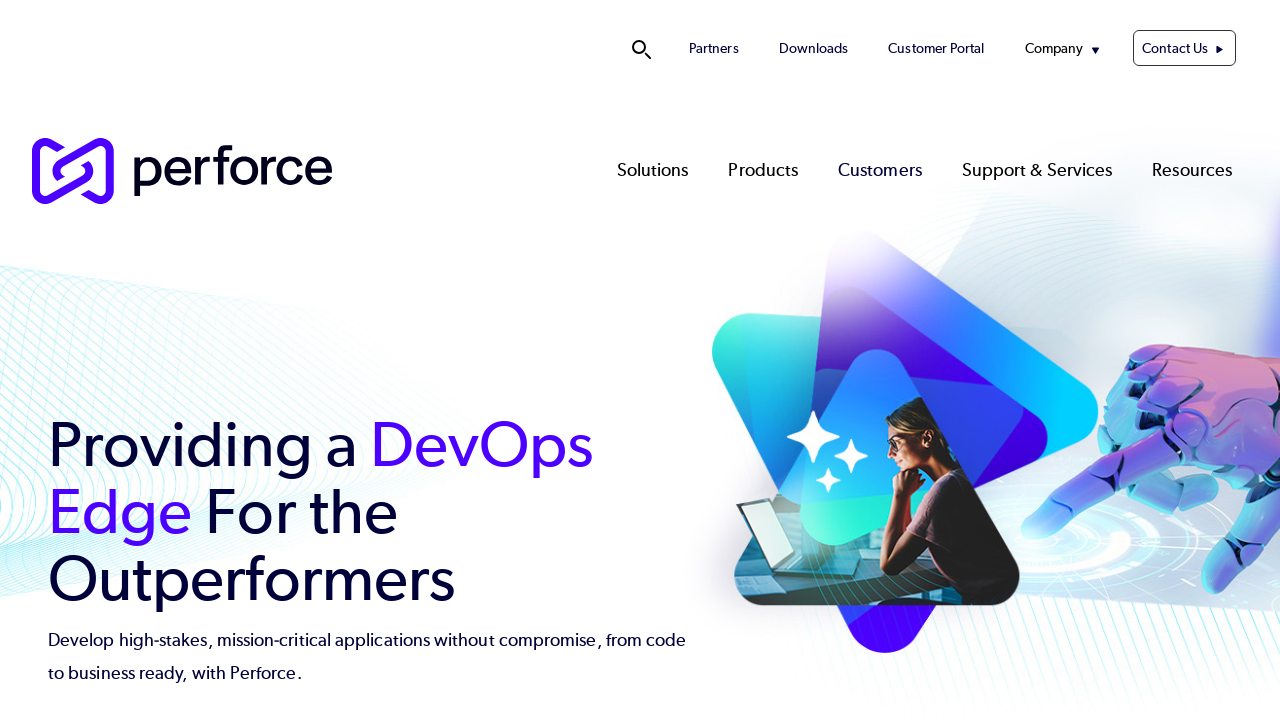

Waited for page to fully load (networkidle state)
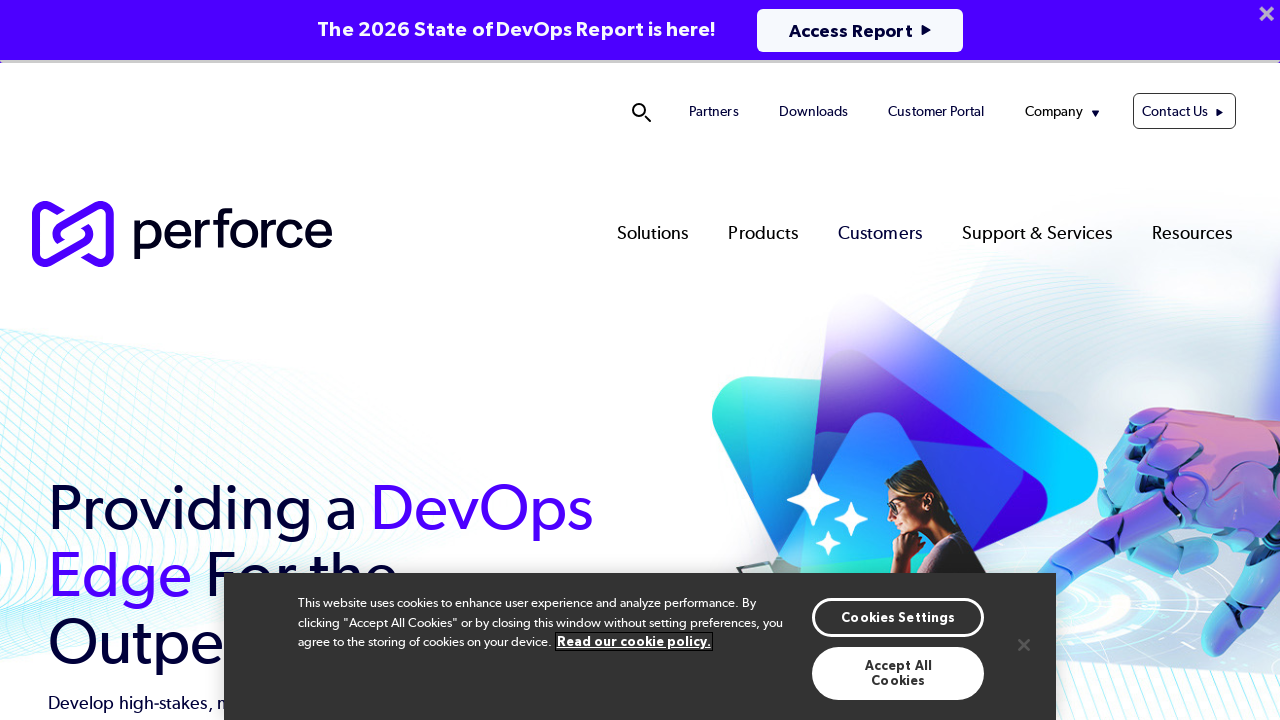

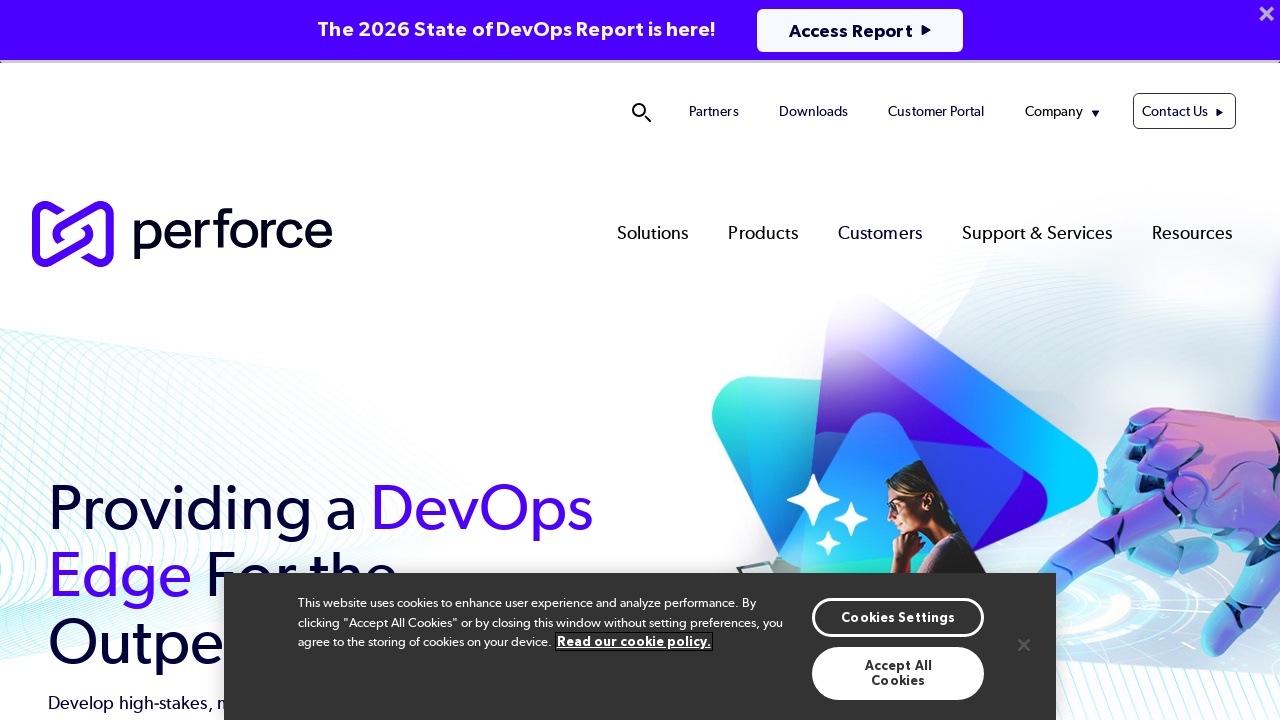